Tests scroll functionality by scrolling to the bottom of the page and then back to the top

Starting URL: https://www.flipkart.com/

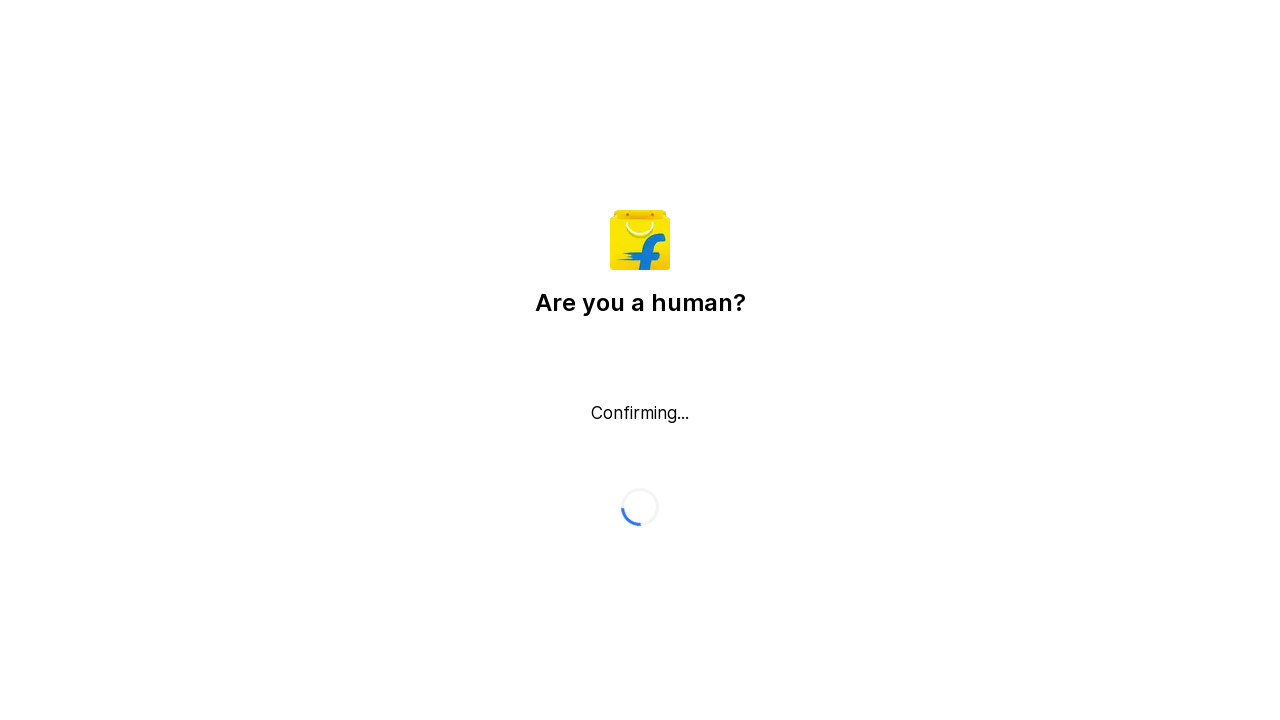

Scrolled to bottom of the page
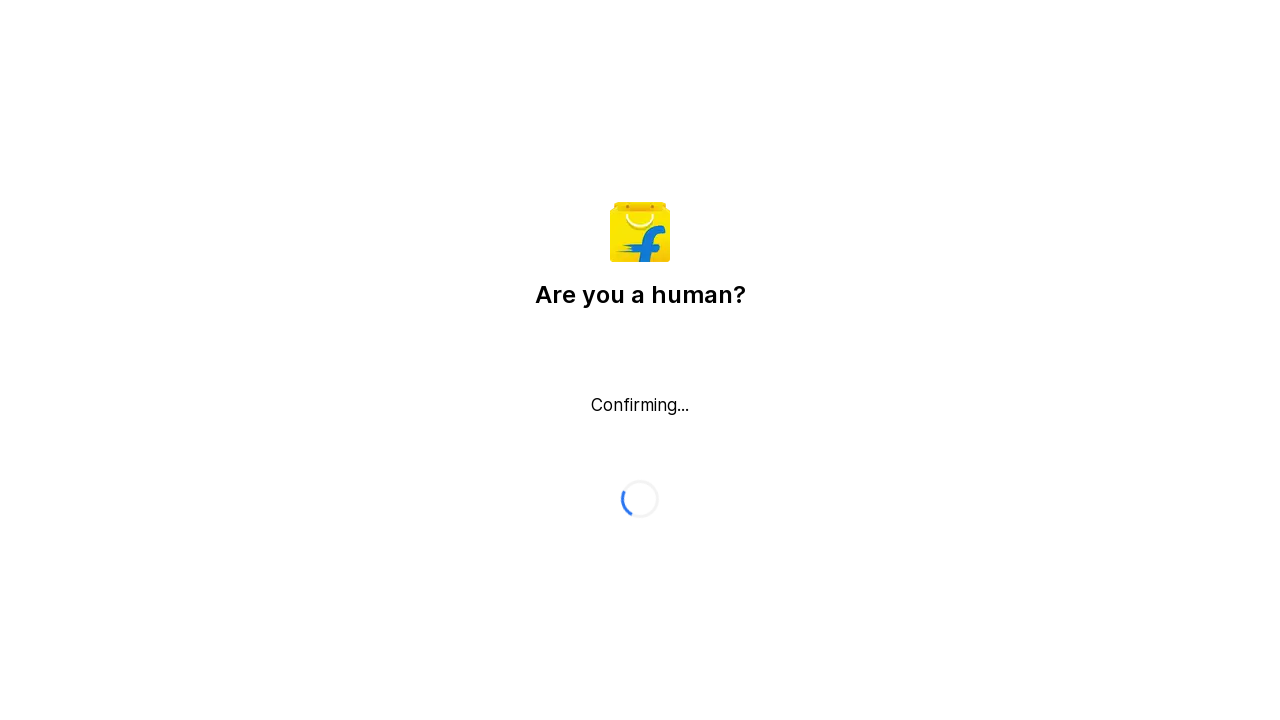

Waited 2 seconds for scroll to complete
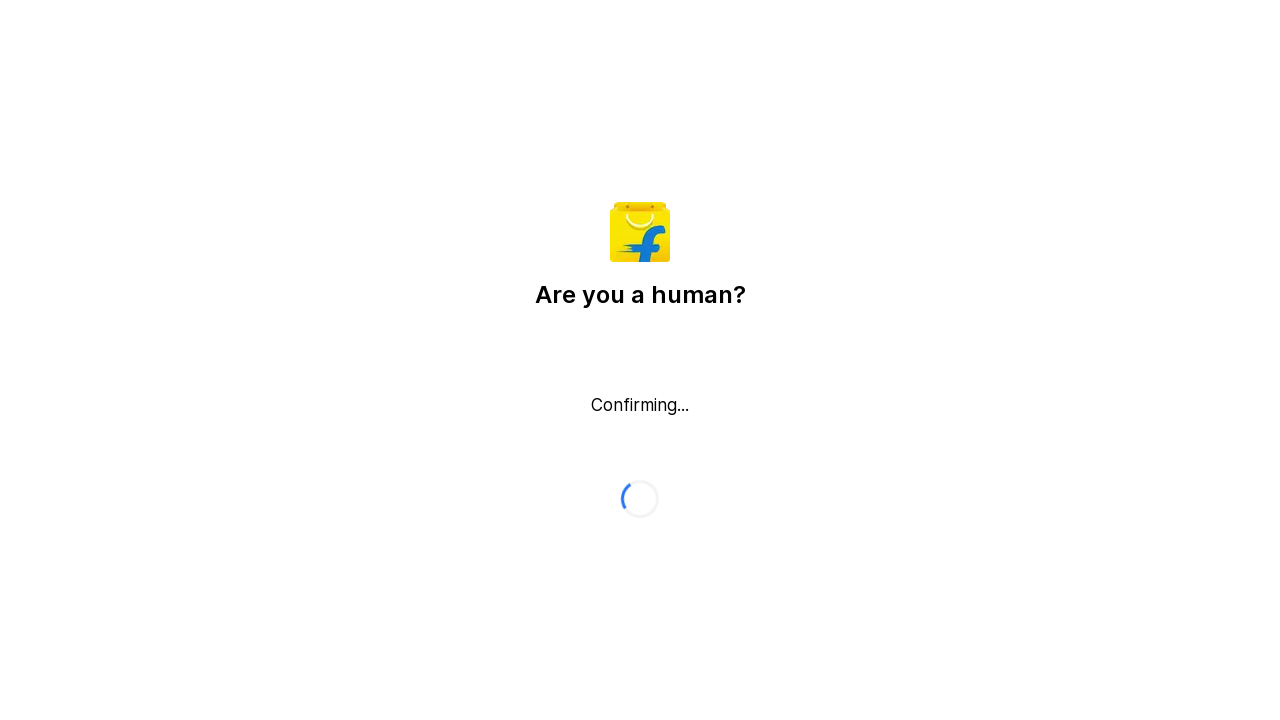

Scrolled back to top of the page
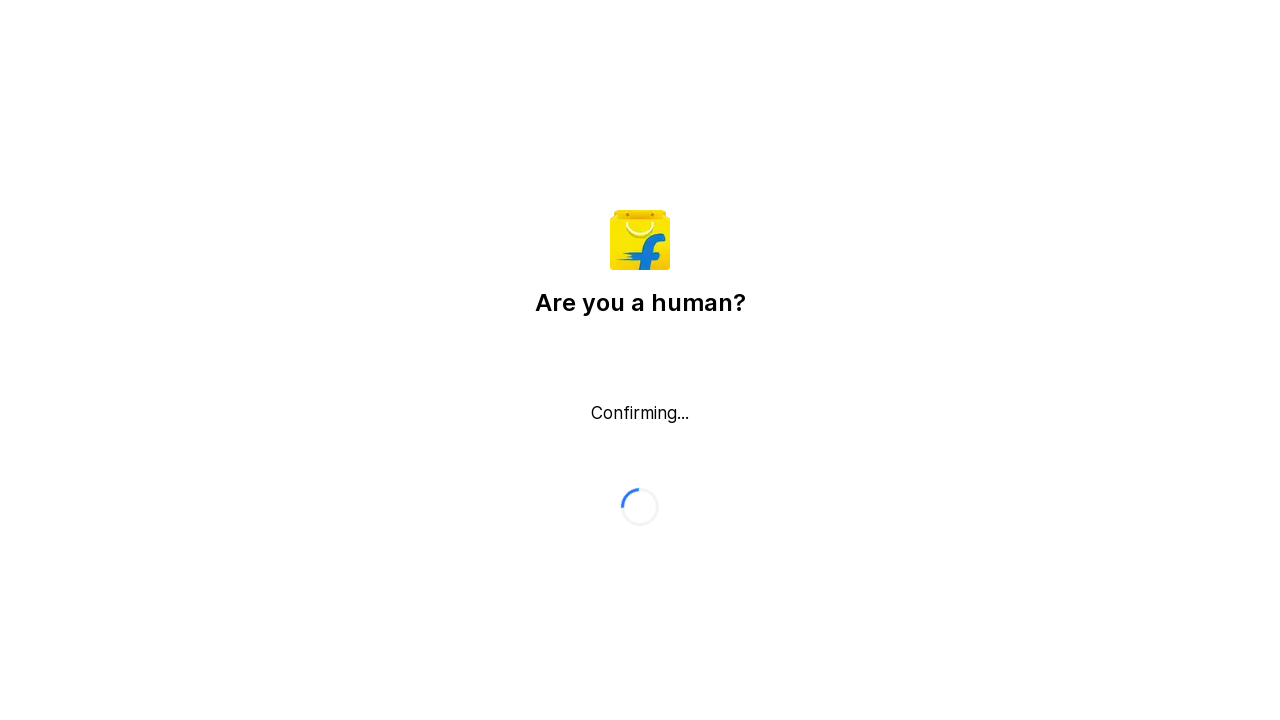

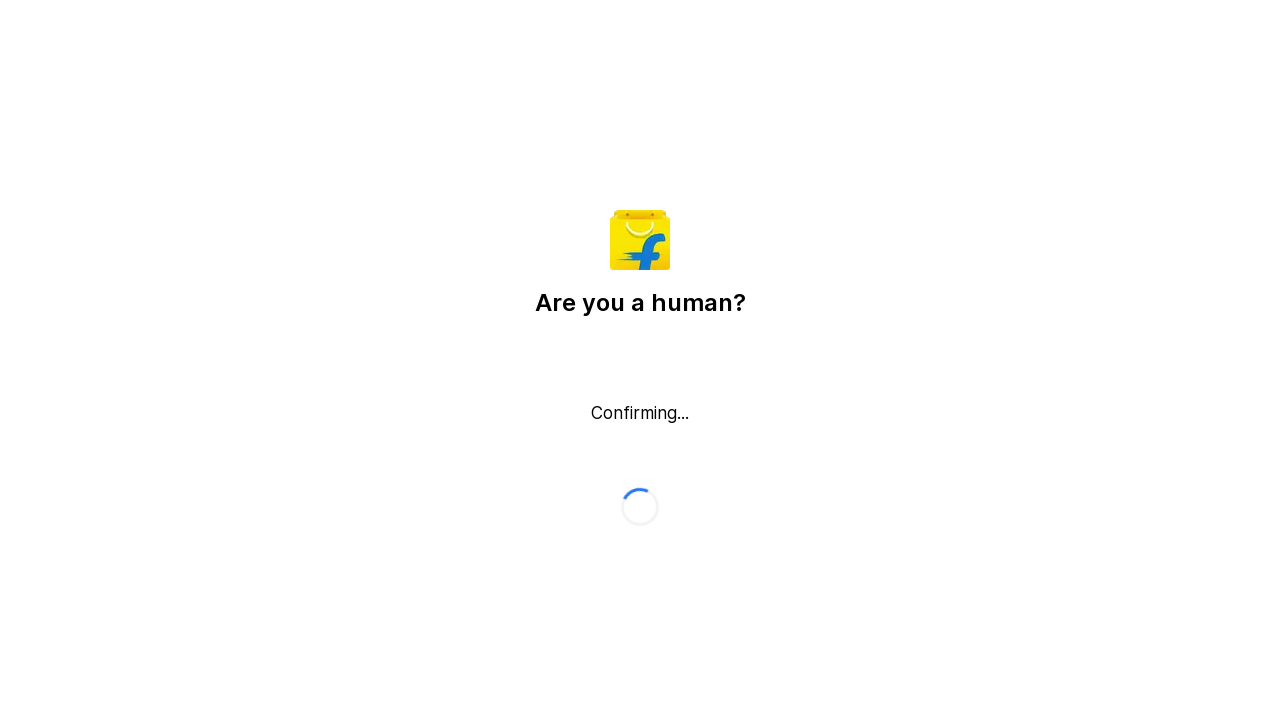